Tests various button click types including double-click, right-click (context click), and regular click on the Buttons page

Starting URL: https://demoqa.com/elements

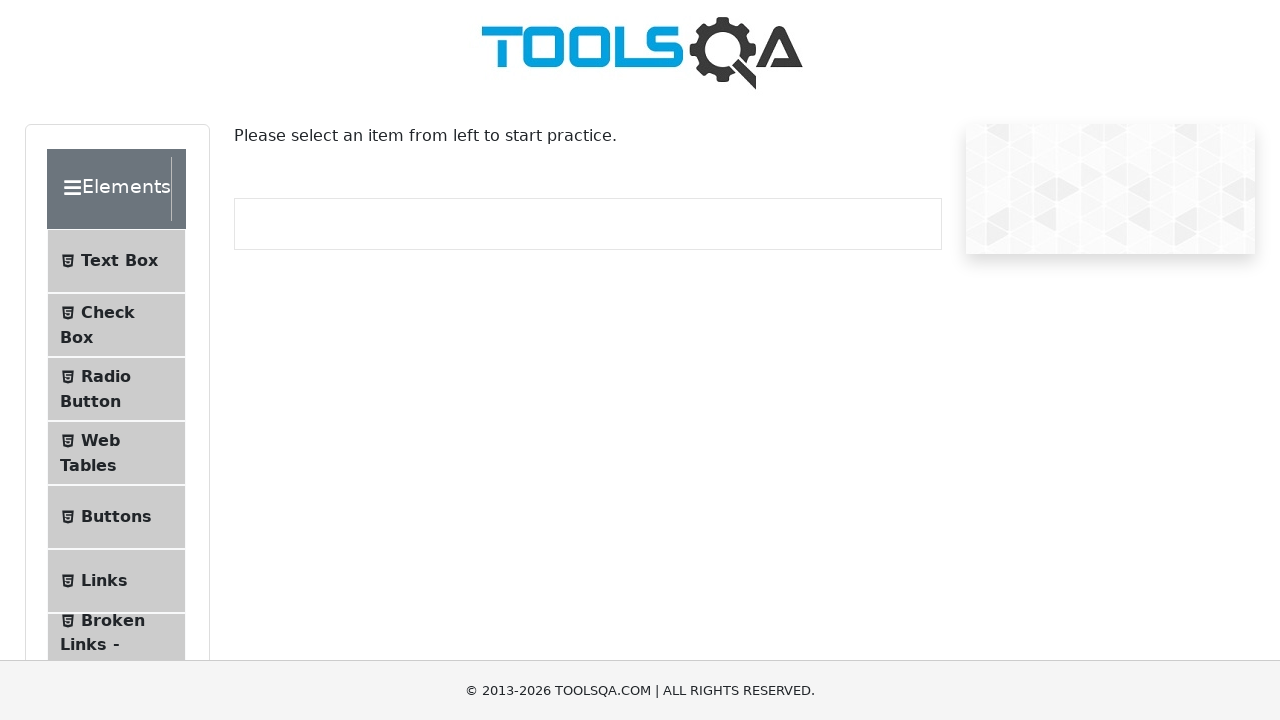

Clicked on Buttons menu item at (116, 517) on li#item-4
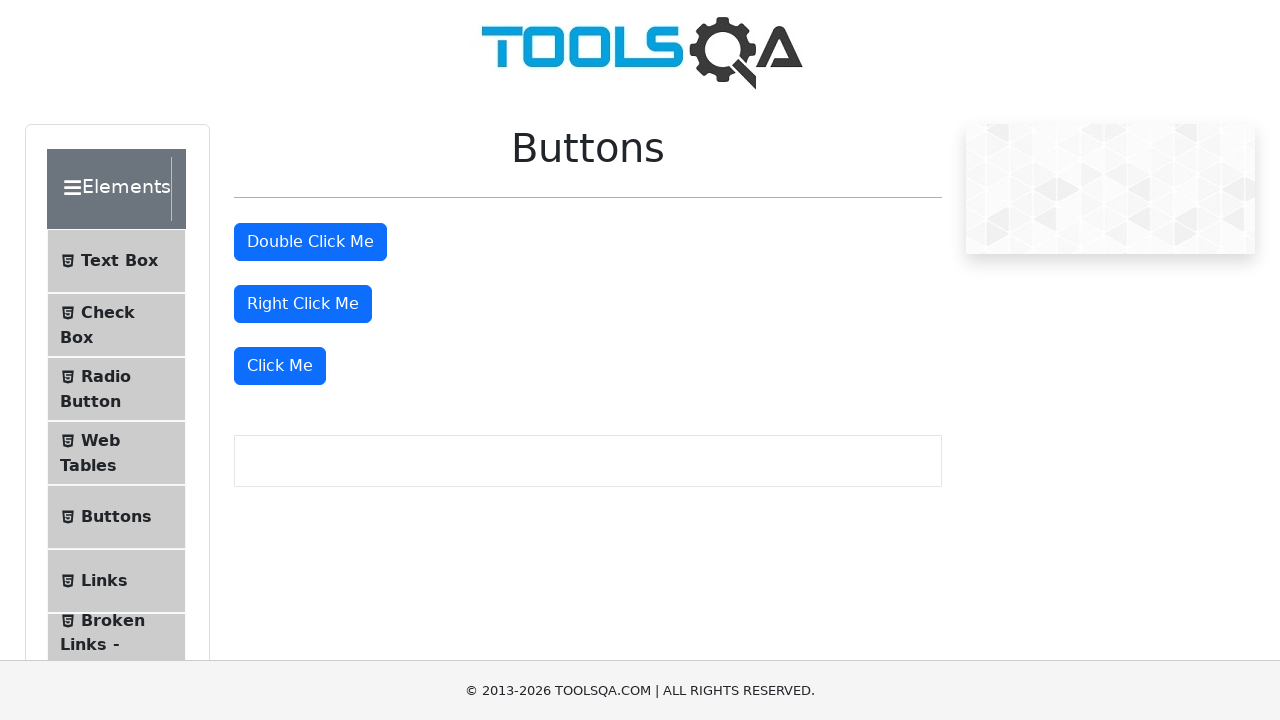

Buttons page loaded and double-click button is visible
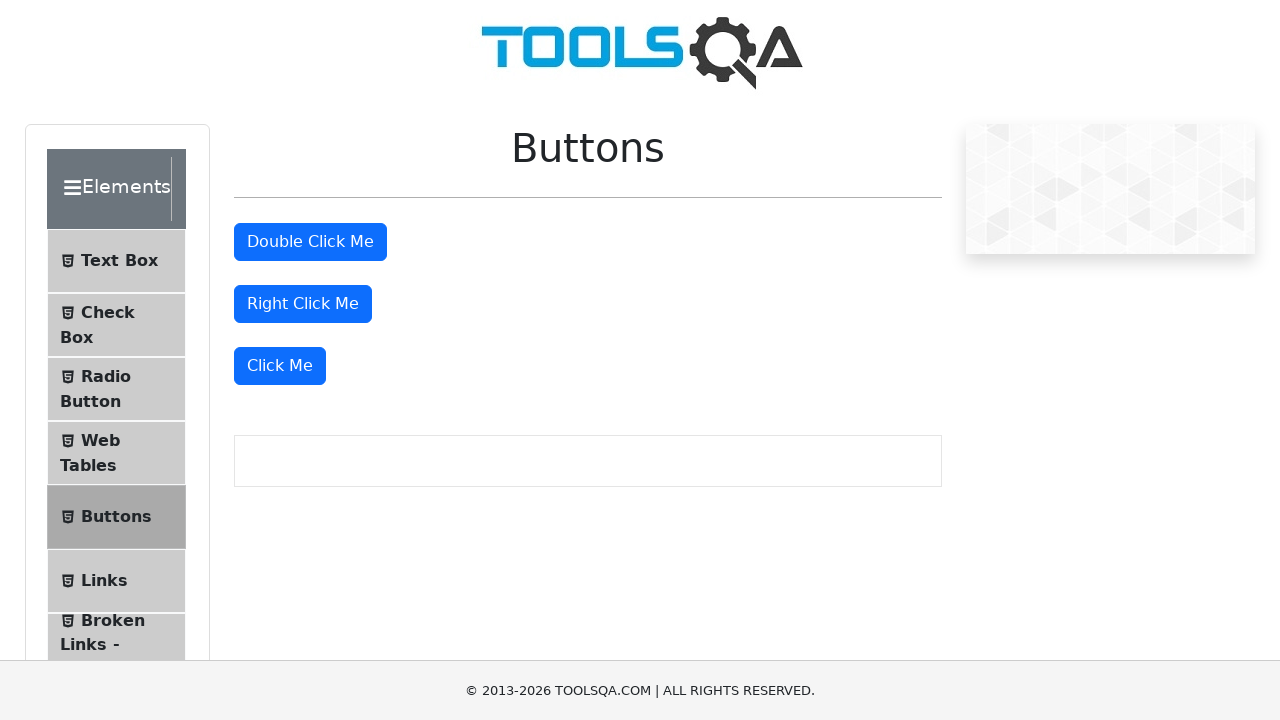

Double-clicked on the double-click button at (310, 242) on button#doubleClickBtn
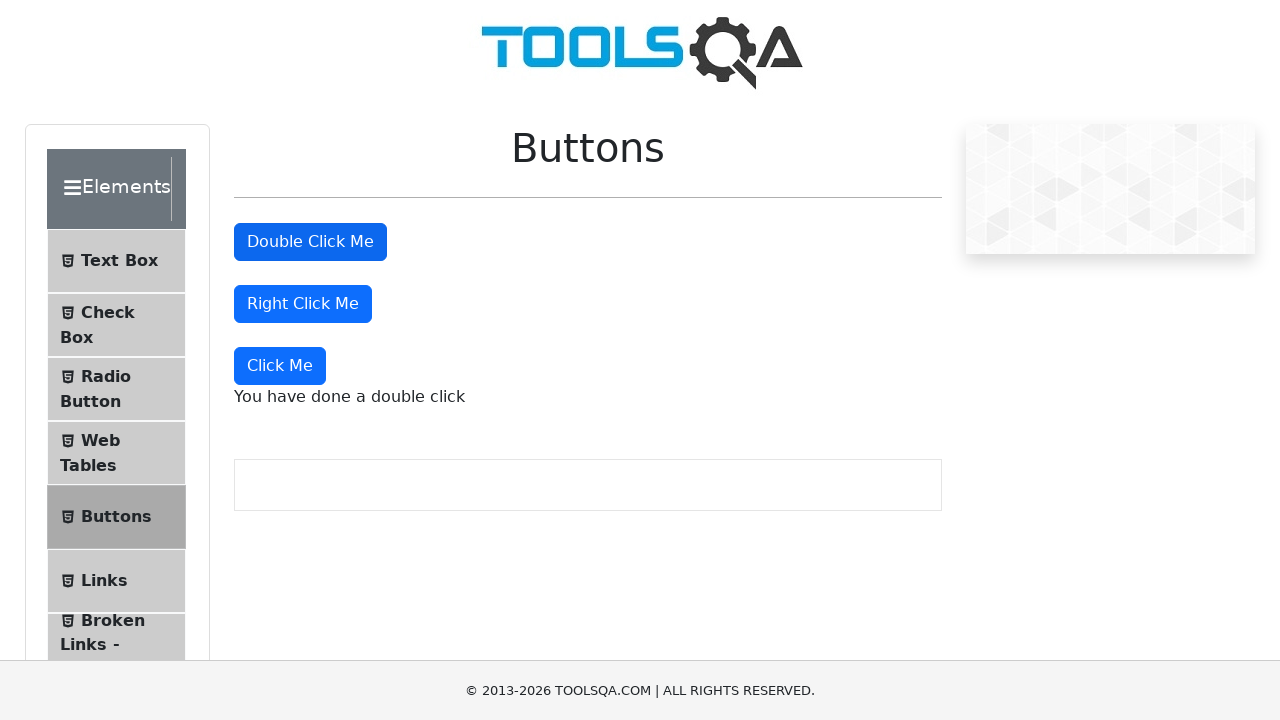

Right-clicked on the right-click button at (303, 304) on button#rightClickBtn
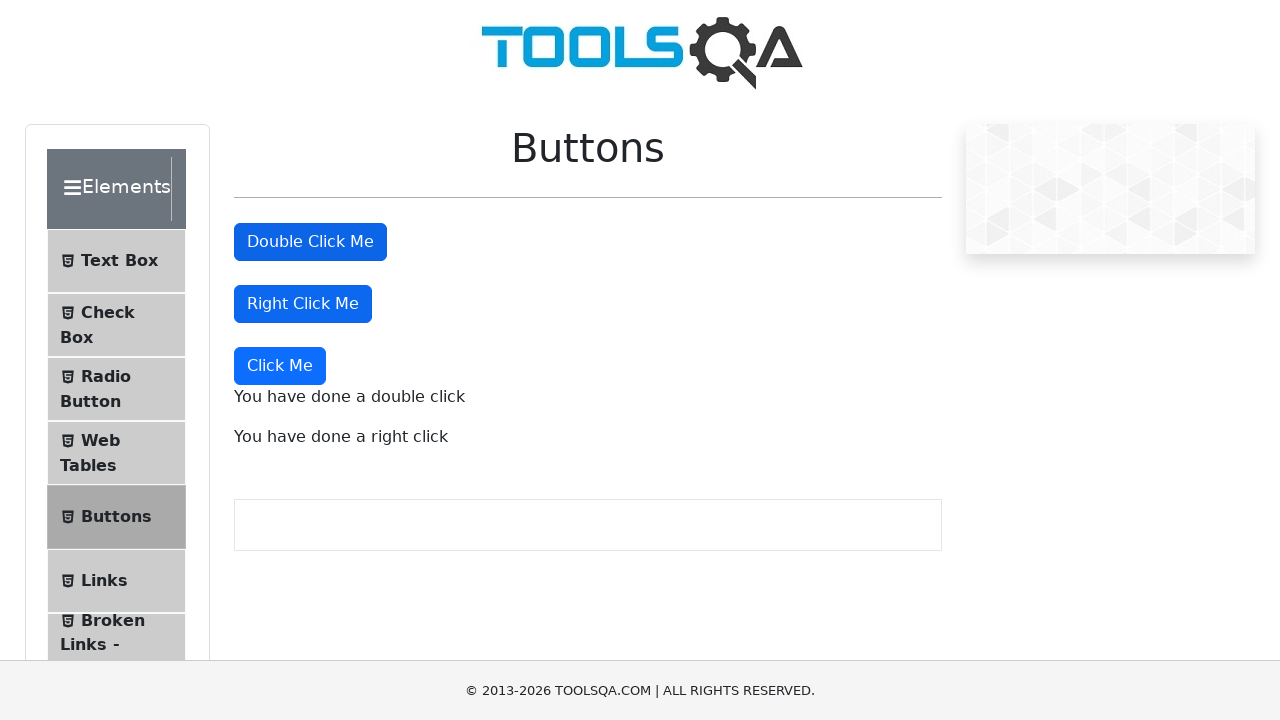

Clicked on the 'Click Me' button at (310, 242) on button.btn.btn-primary:has-text("Click Me")
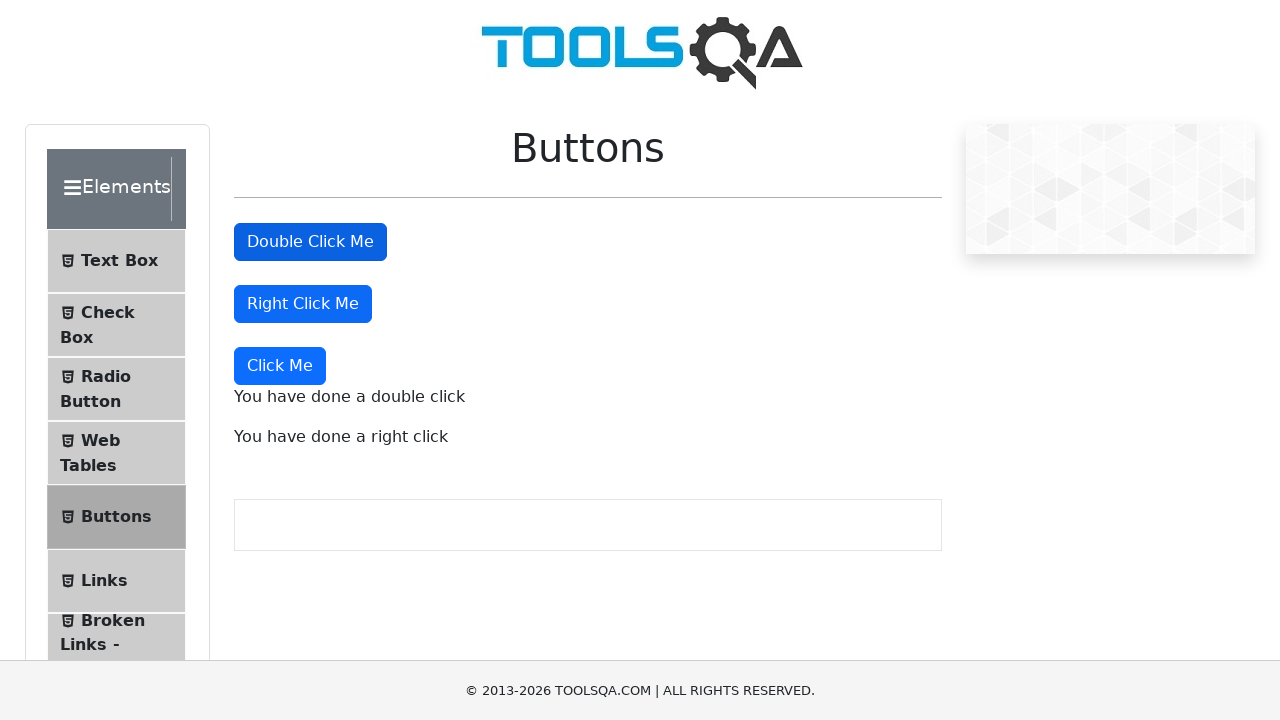

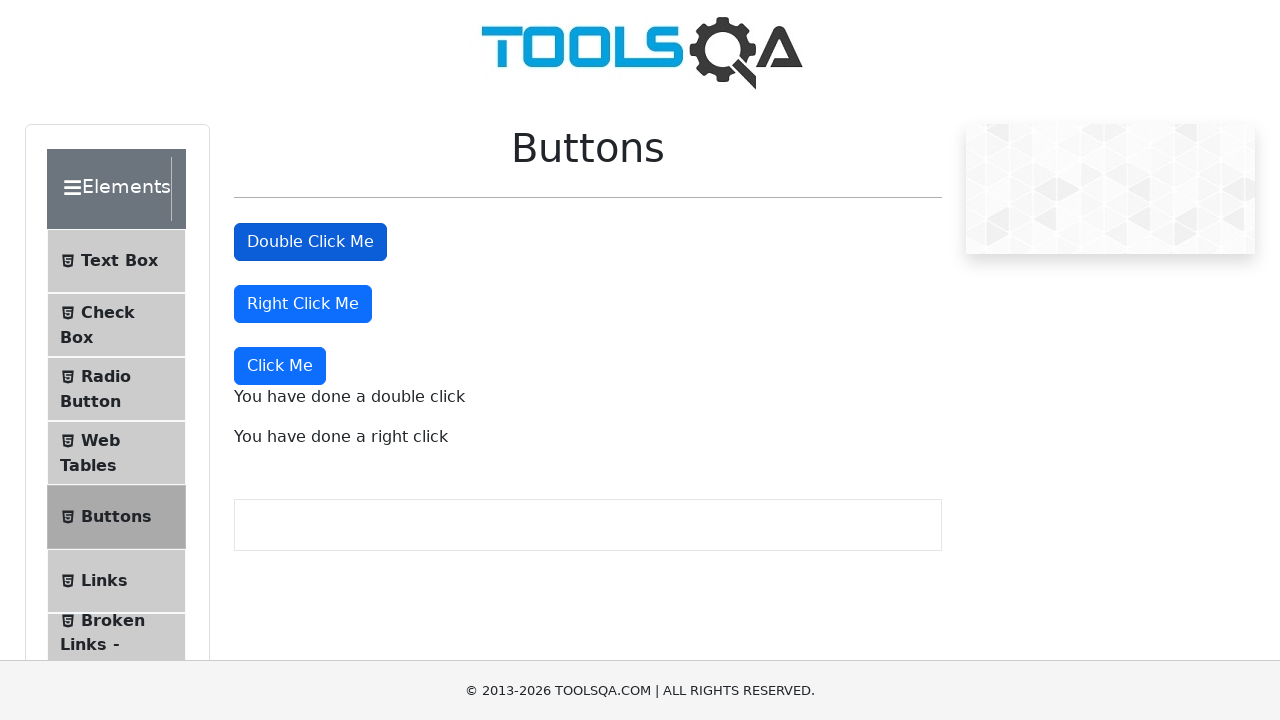